Tests keyboard shortcuts functionality on a text comparison tool by copying text from one input field and pasting it to another using Ctrl+A, Ctrl+C, Tab, and Ctrl+V

Starting URL: https://text-compare.com/

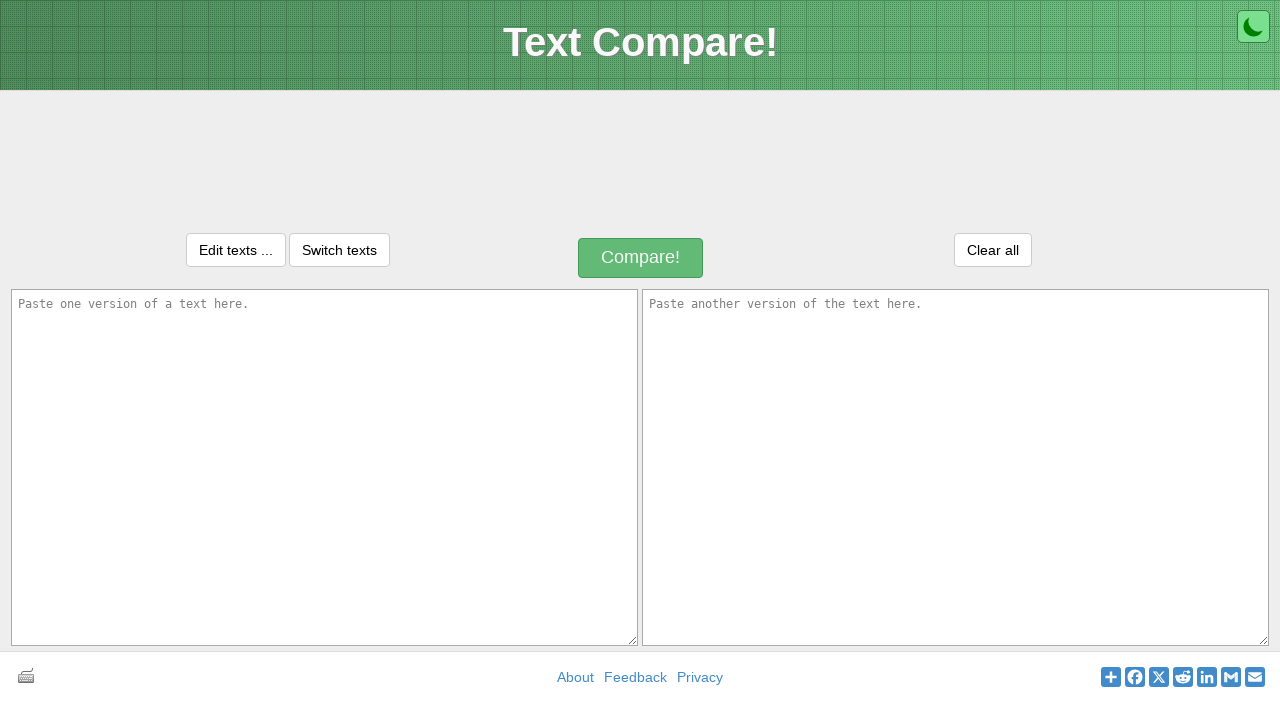

Filled first text input field with 'Hello Everyone' on #inputText1
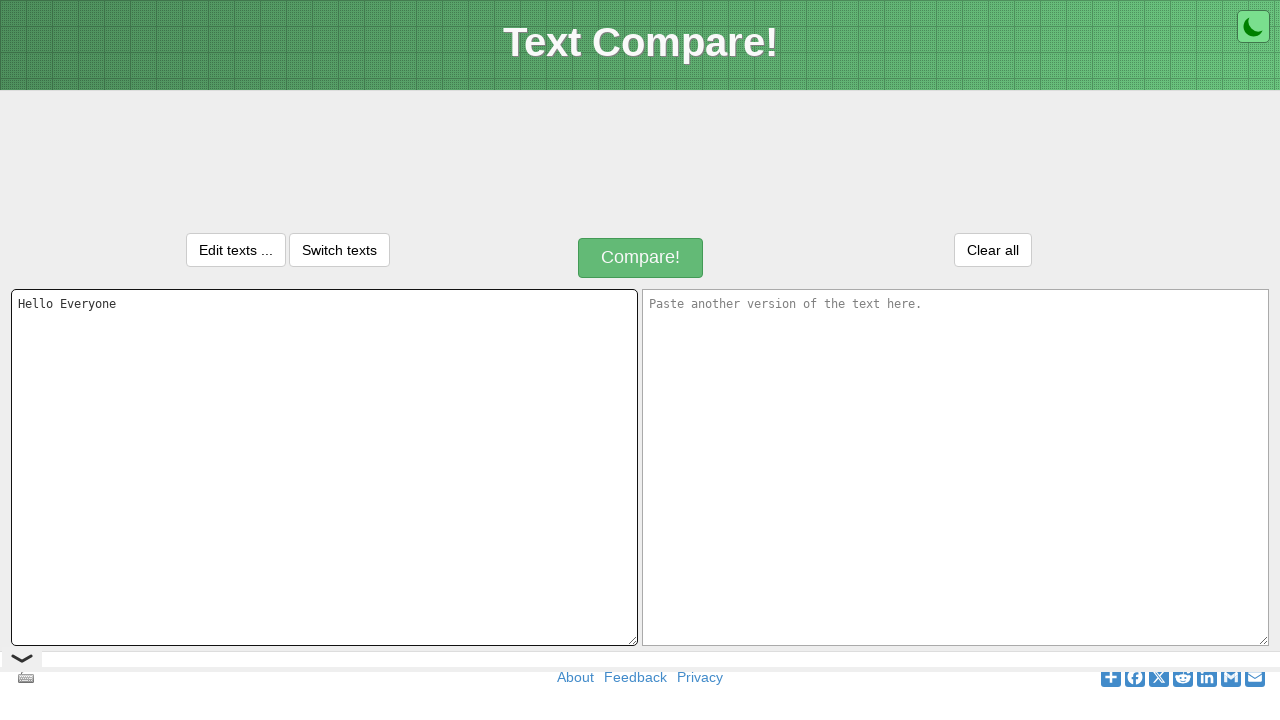

Focused on first text input field on #inputText1
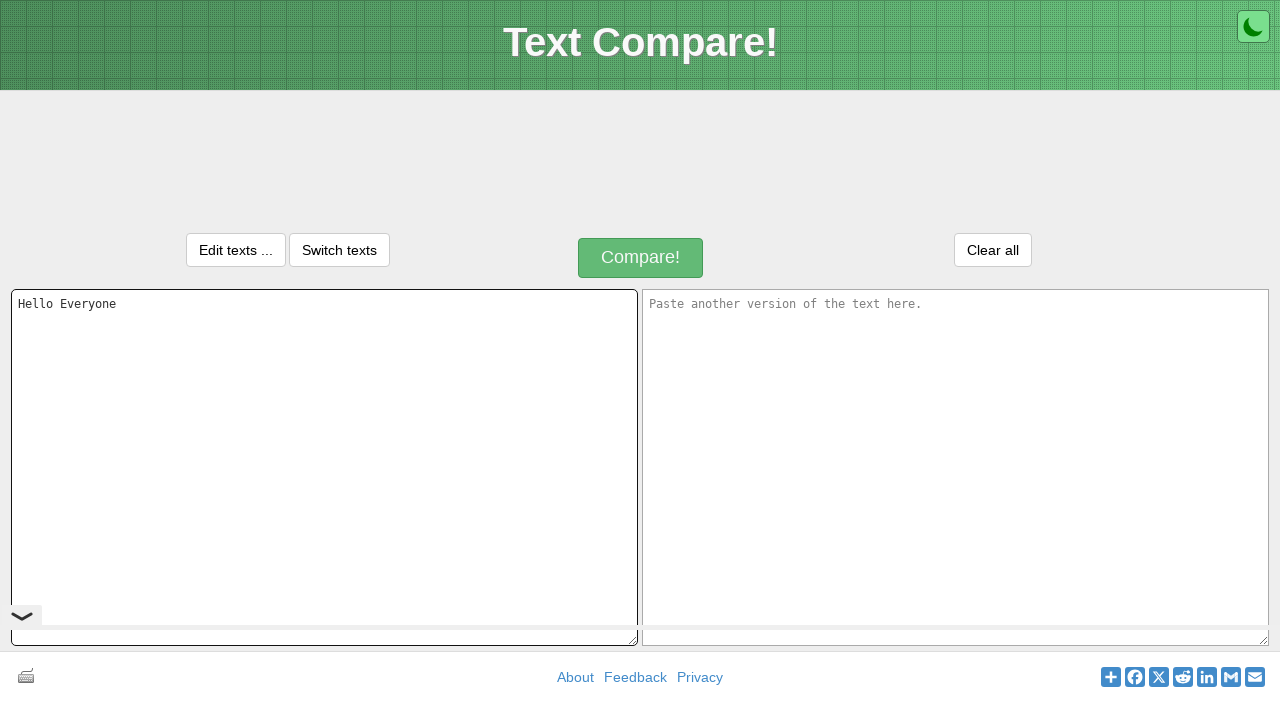

Pressed Ctrl+A to select all text in first field
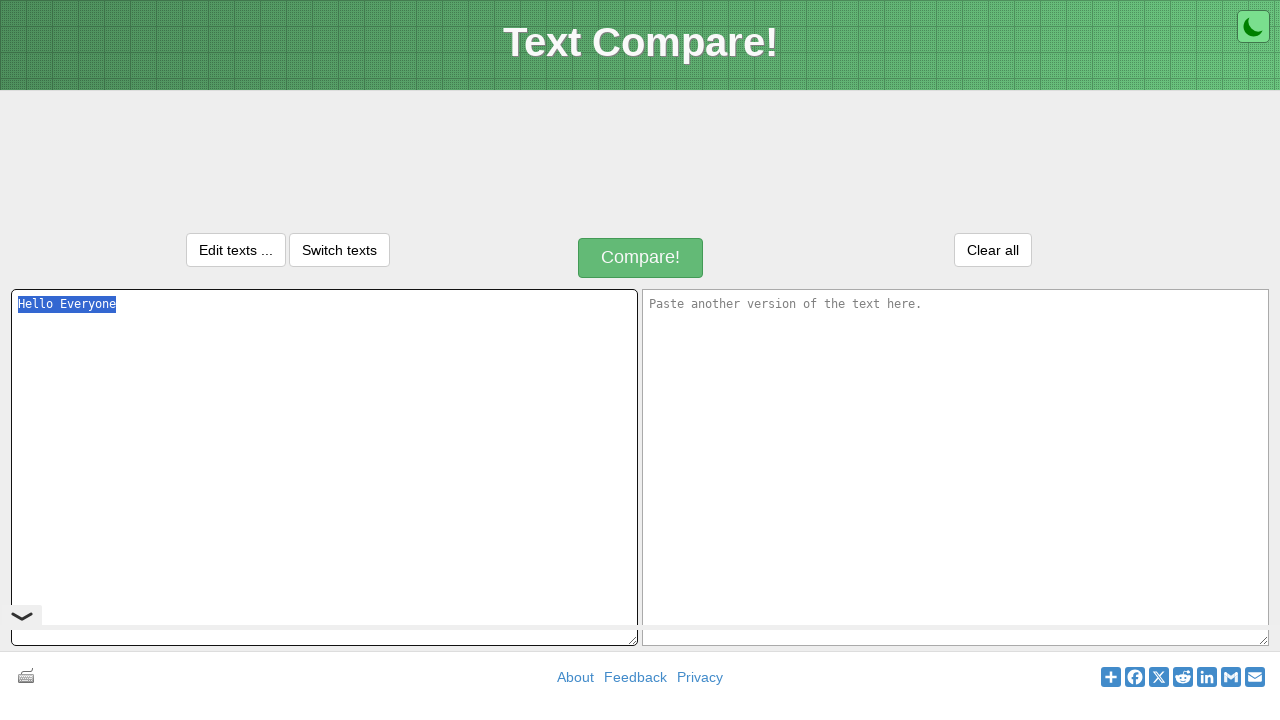

Pressed Ctrl+C to copy selected text
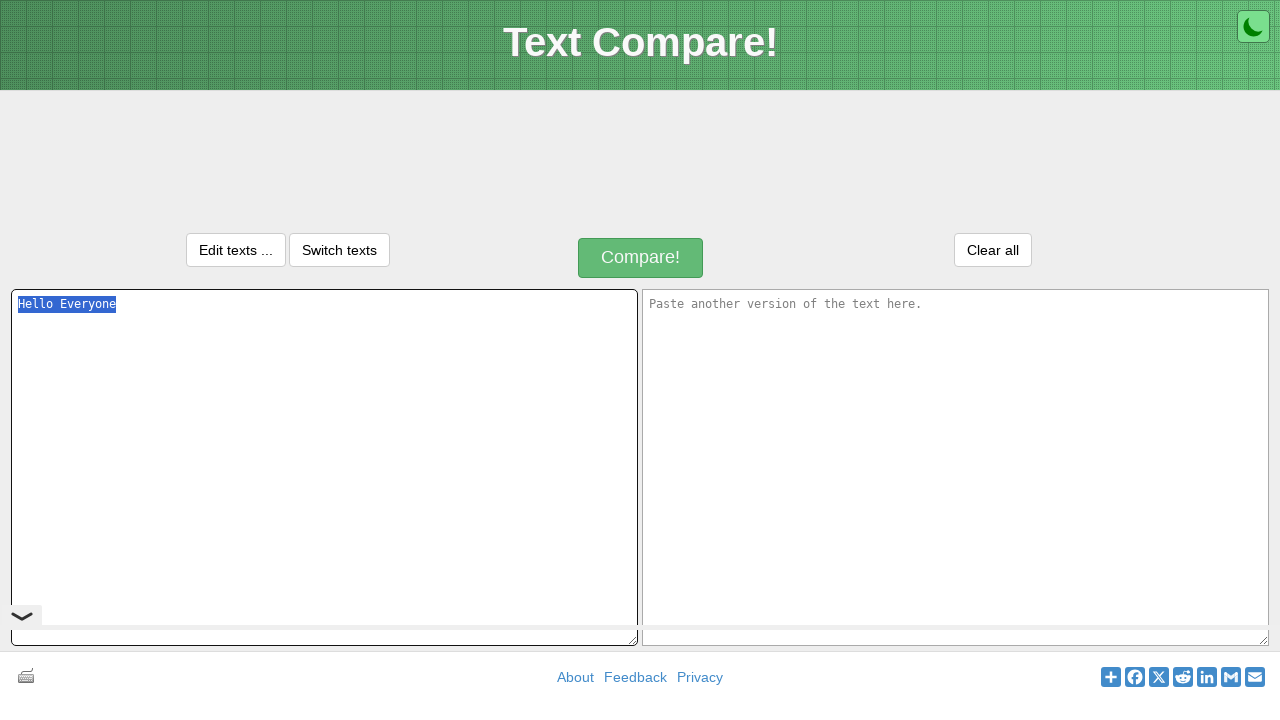

Pressed Tab to move focus to second text input field
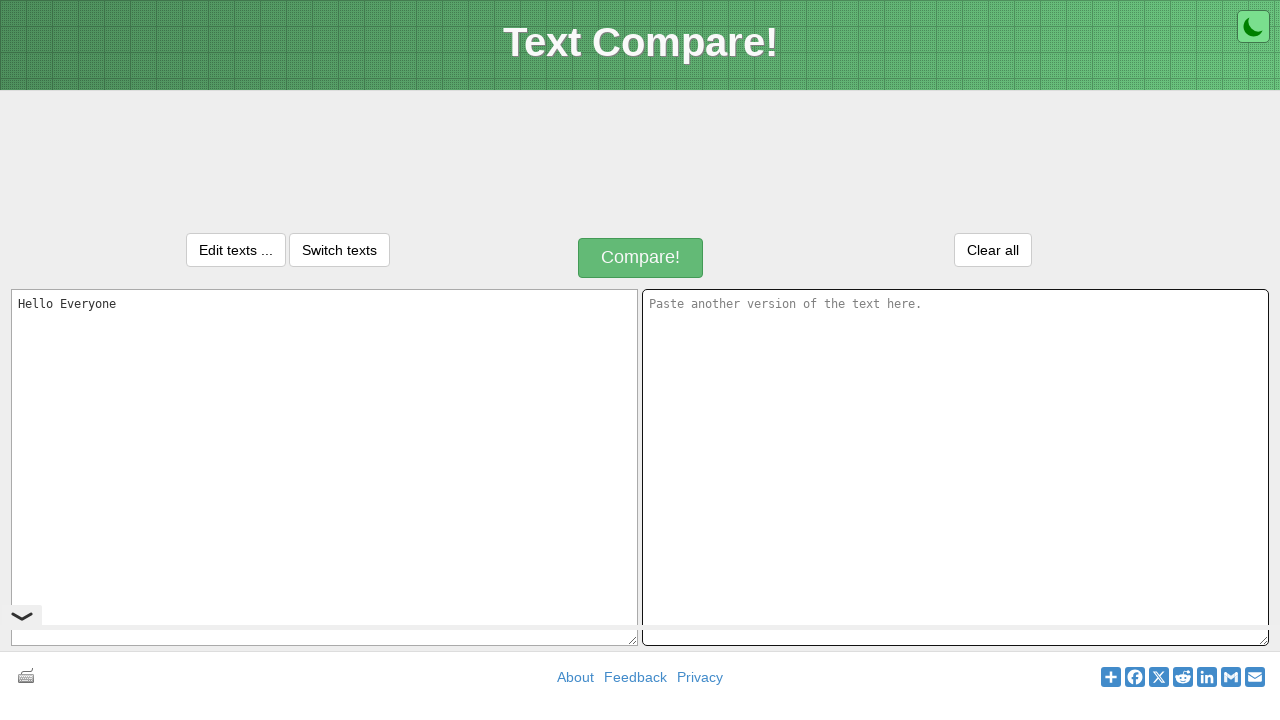

Pressed Ctrl+V to paste text into second field
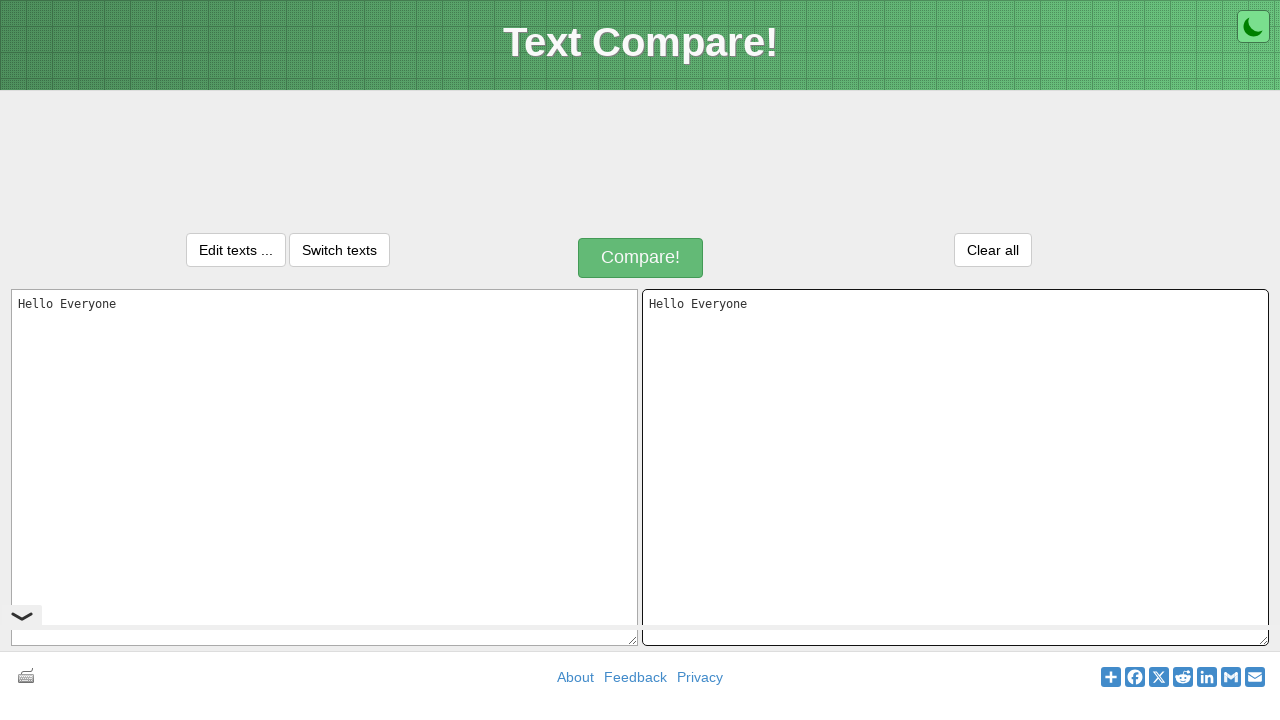

Waited 1 second for paste operation to complete
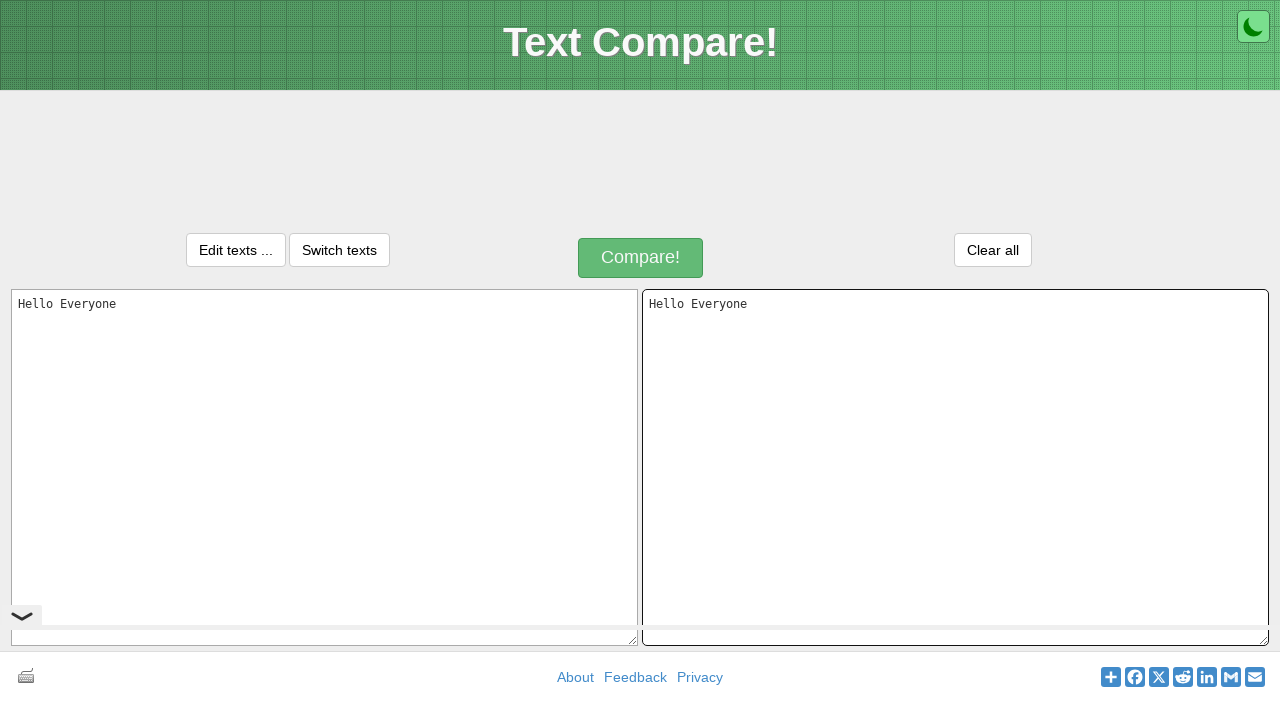

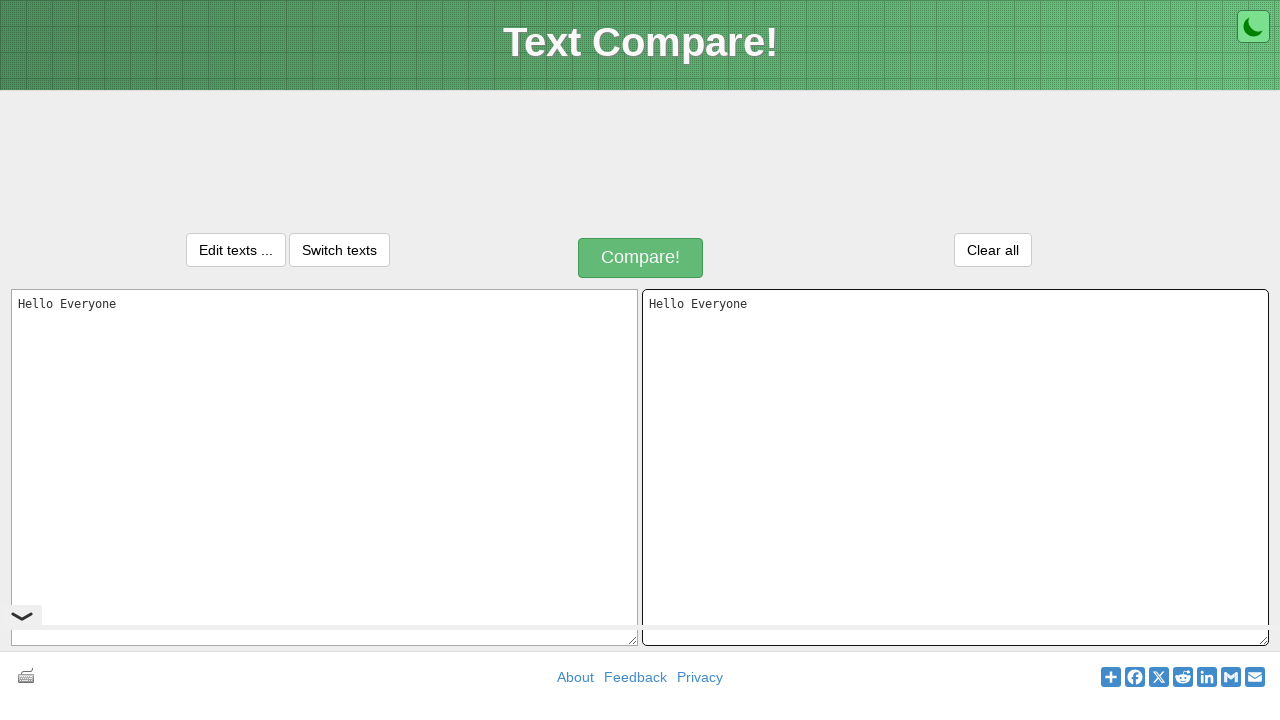